Tests browser navigation functionality by navigating between pages, going back and forward in history, and refreshing the page

Starting URL: https://letskodeit.teachable.com/

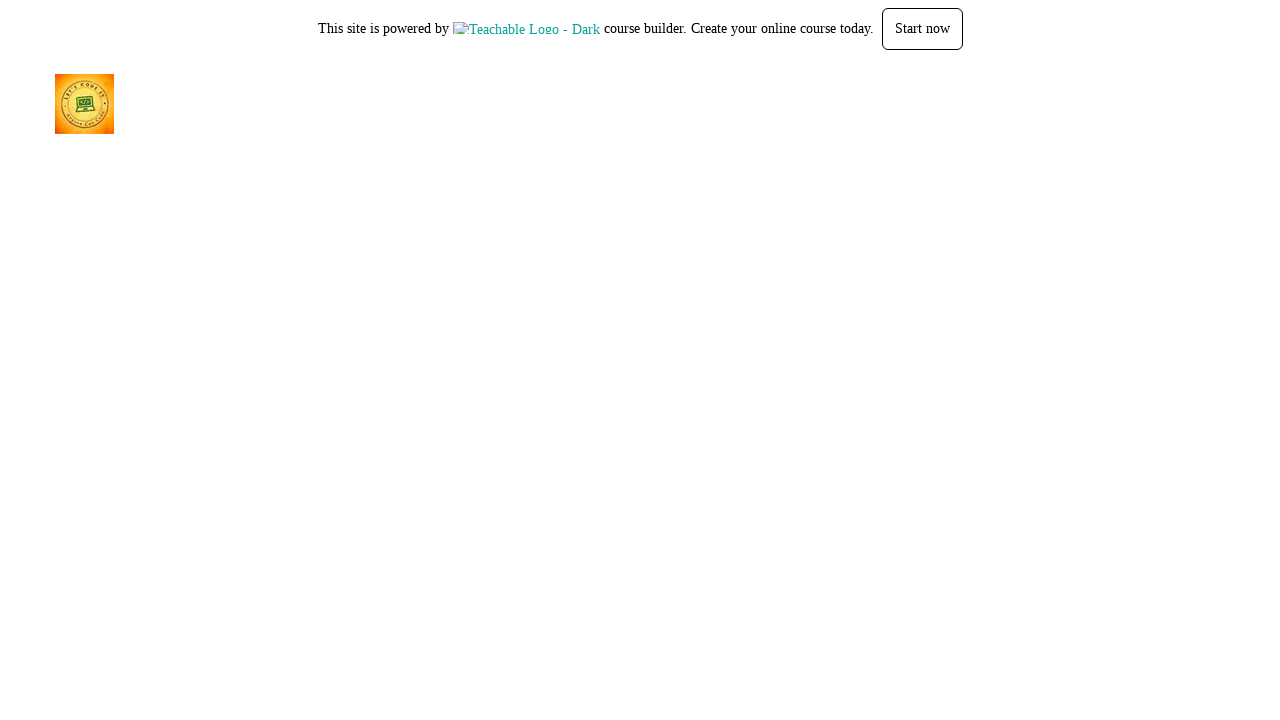

Retrieved page title from initial page
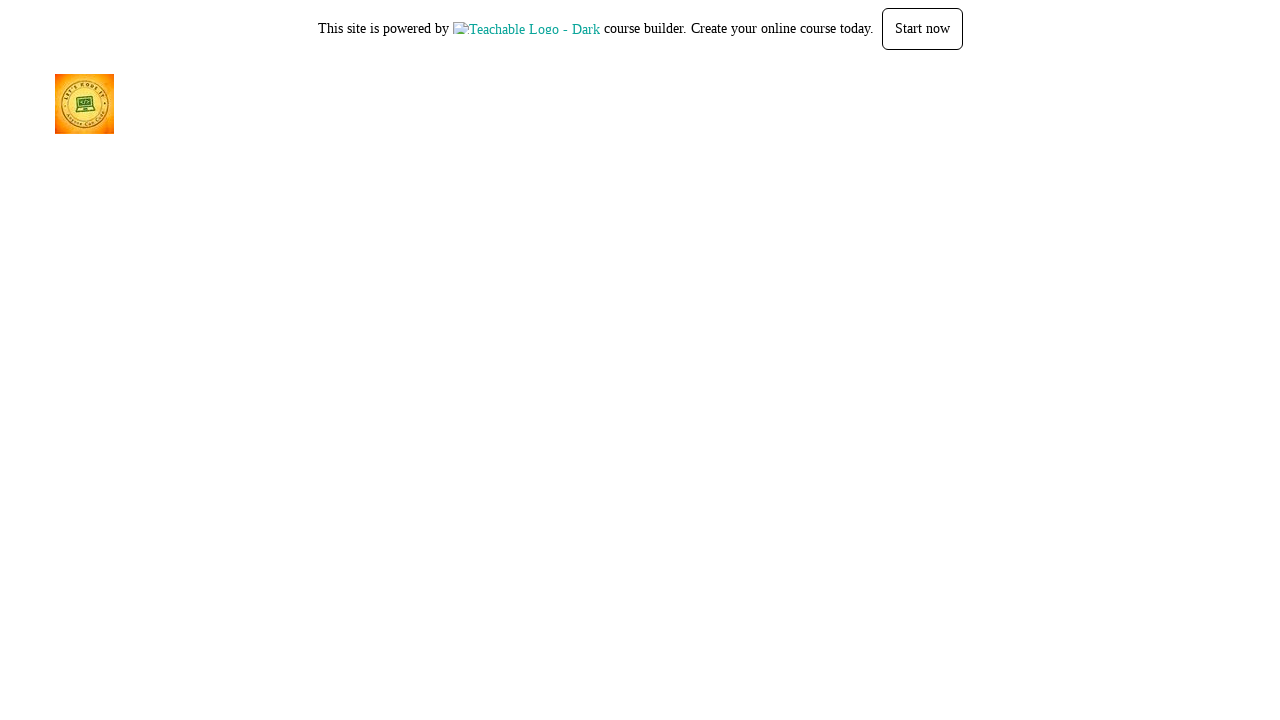

Retrieved current URL from initial page
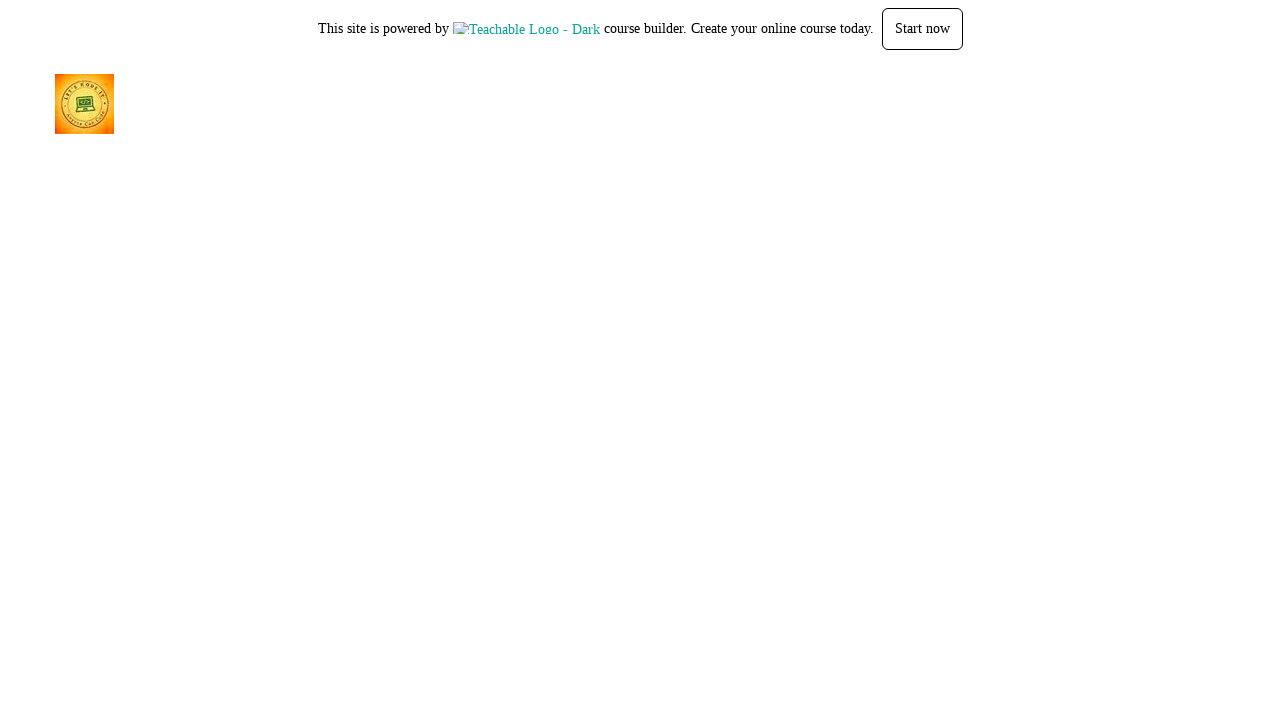

Navigated to practice page at https://courses.letskodeit.com/practice
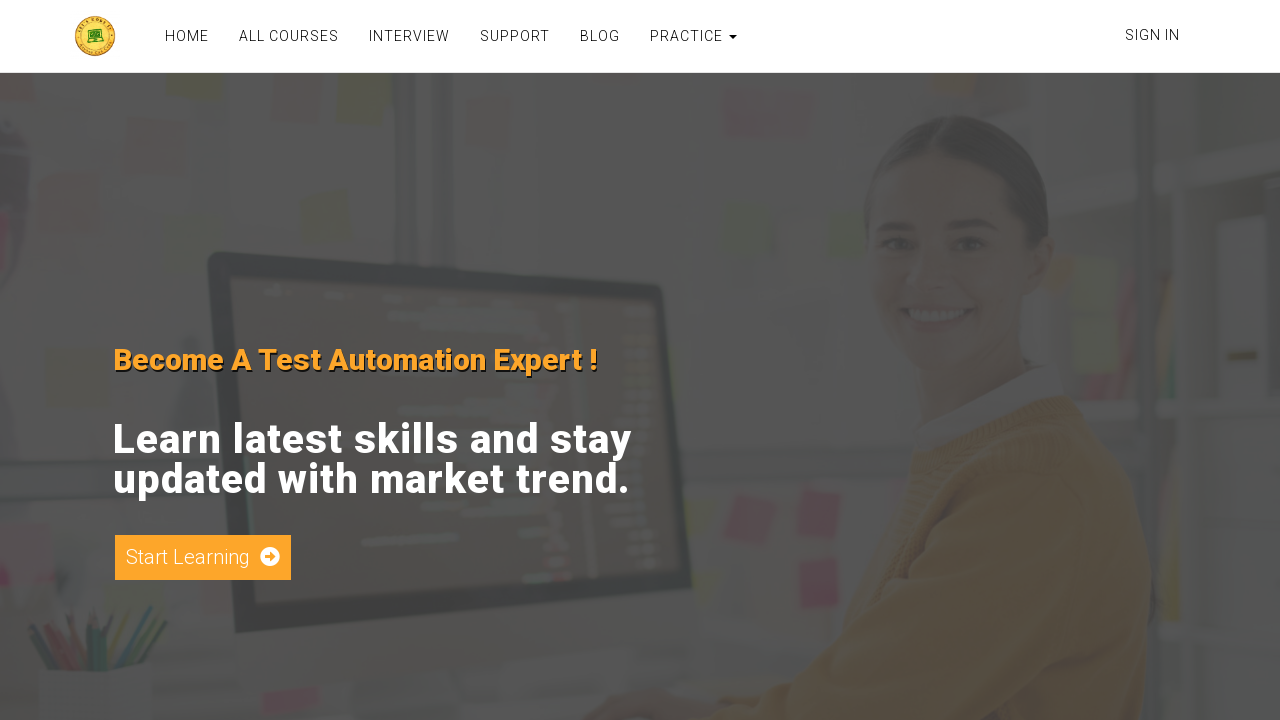

Navigated back to previous page in browser history
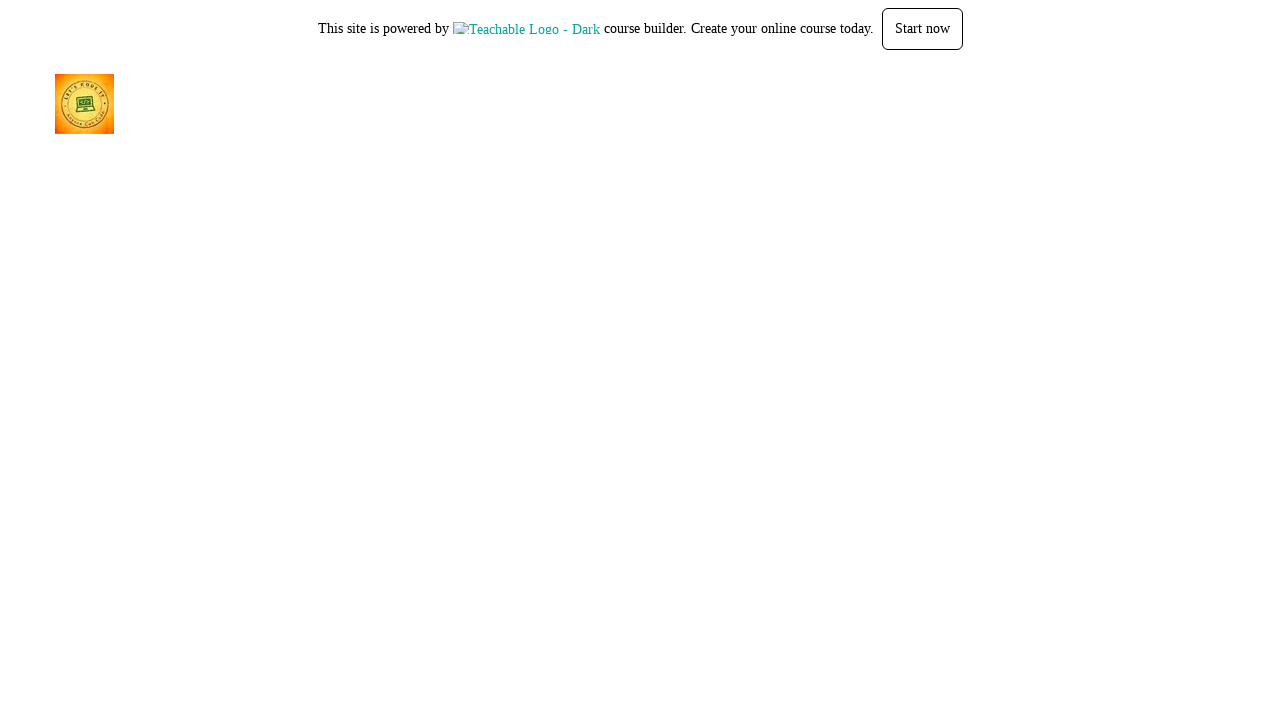

Navigated forward to practice page in browser history
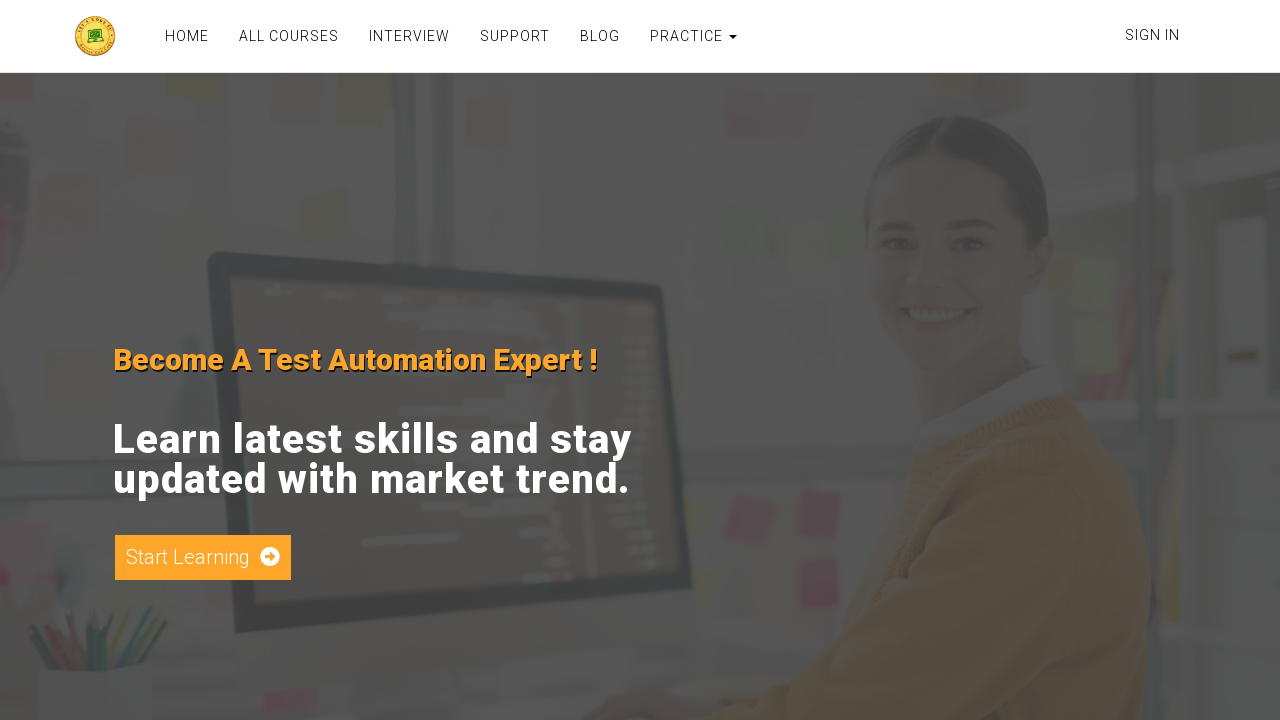

Refreshed the current page
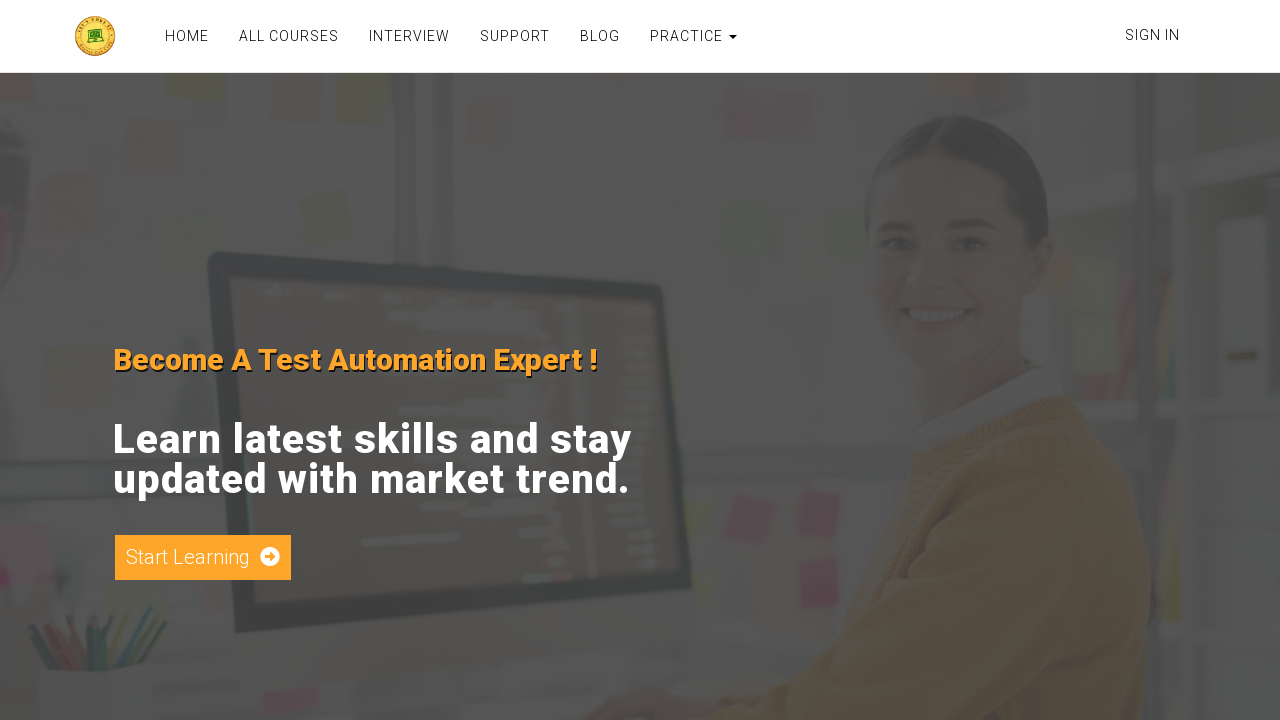

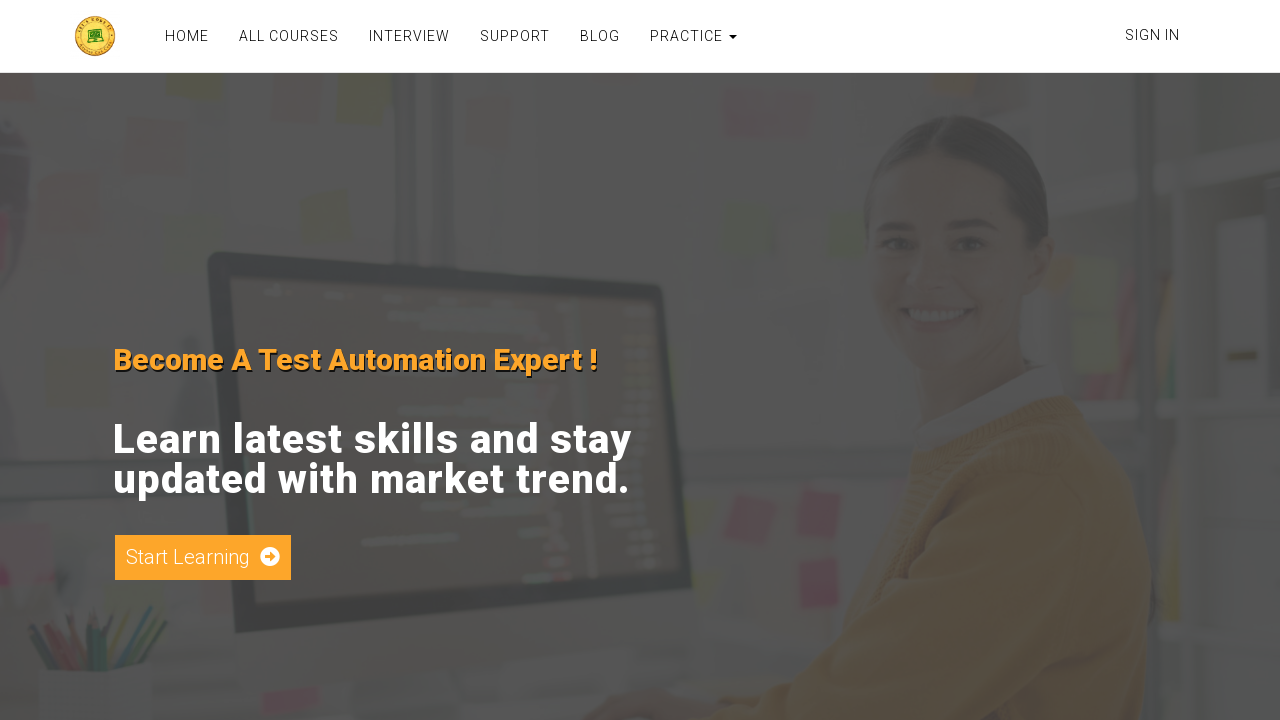